Navigates to a practice automation page and takes a screenshot

Starting URL: https://rahulshettyacademy.com/AutomationPractice/

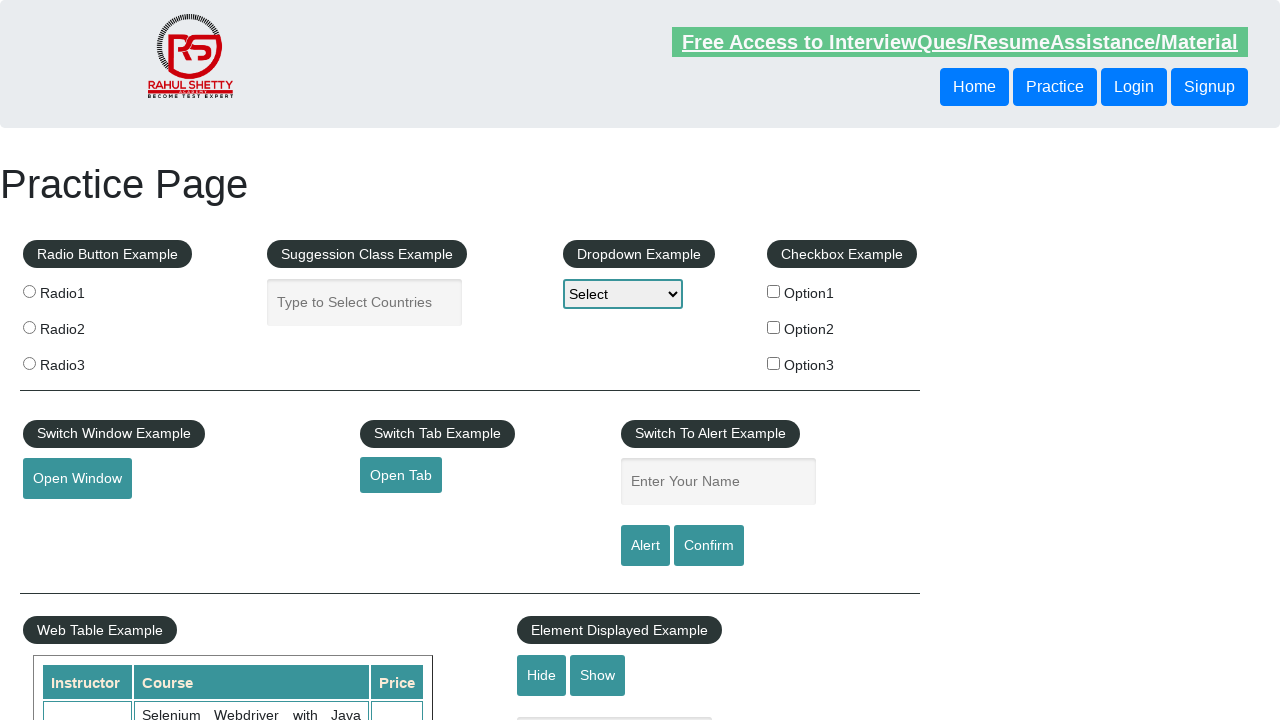

Waited for page to reach networkidle state
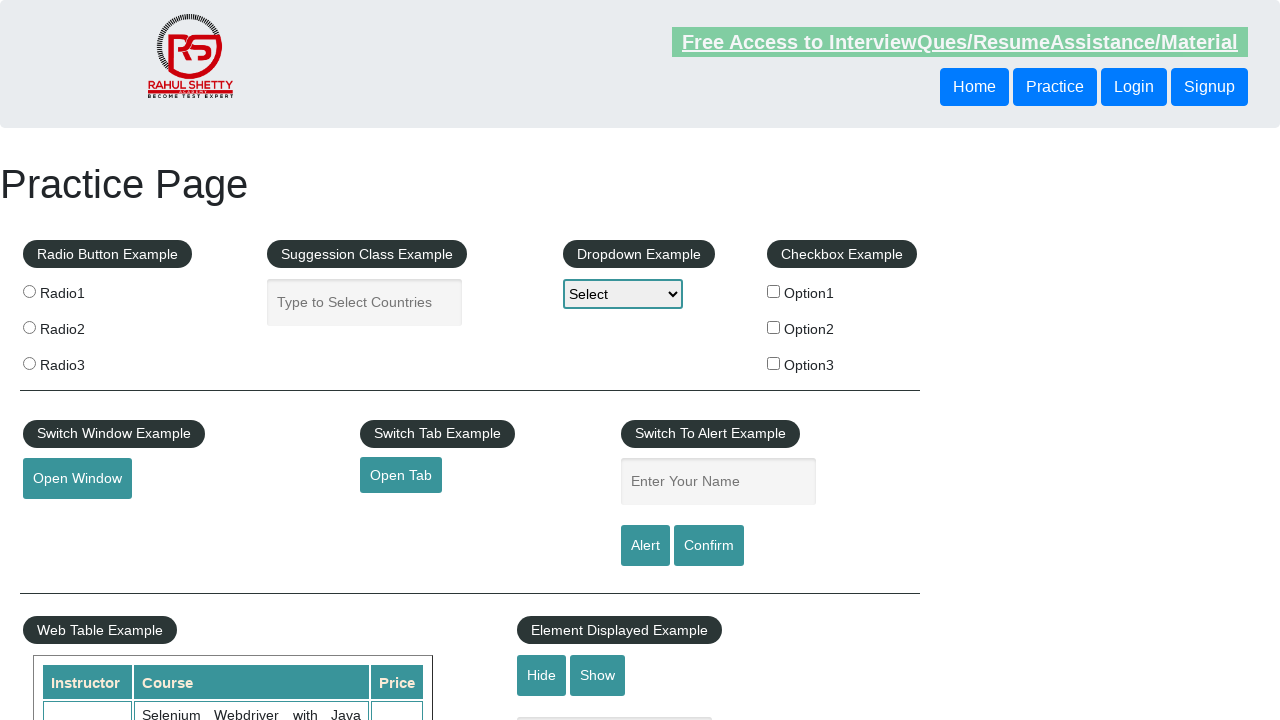

Captured screenshot of automation practice page
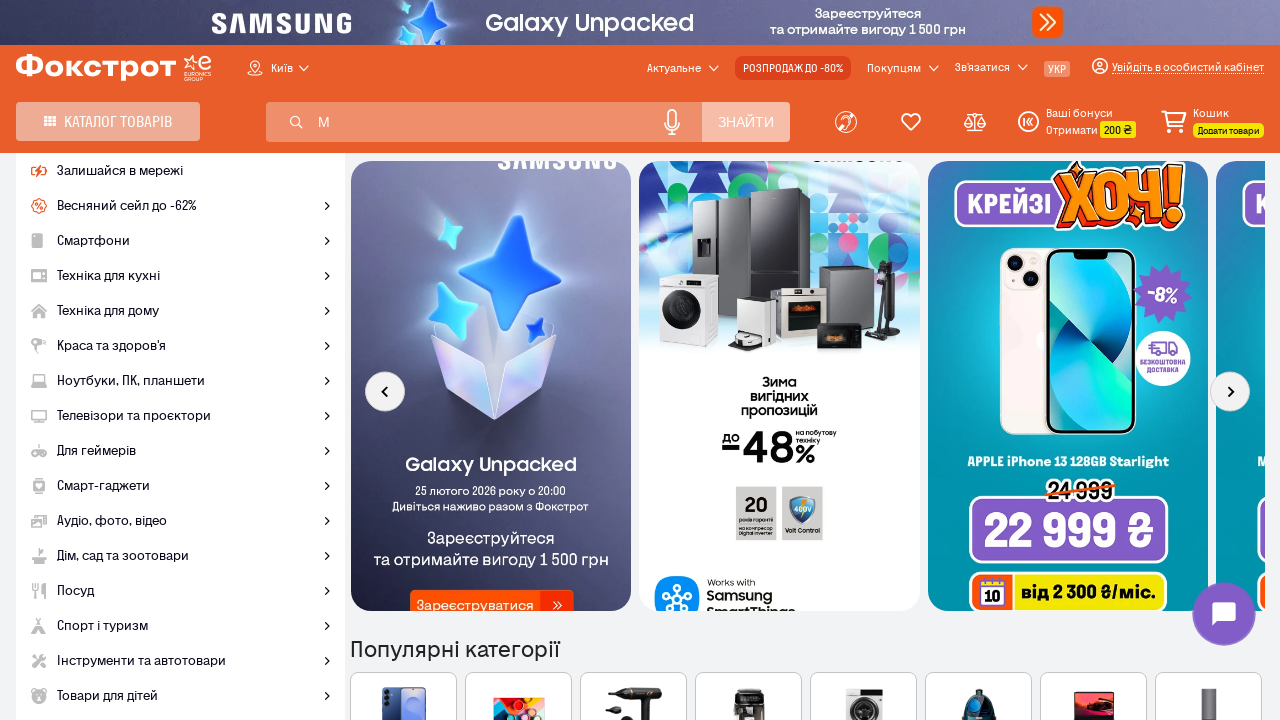

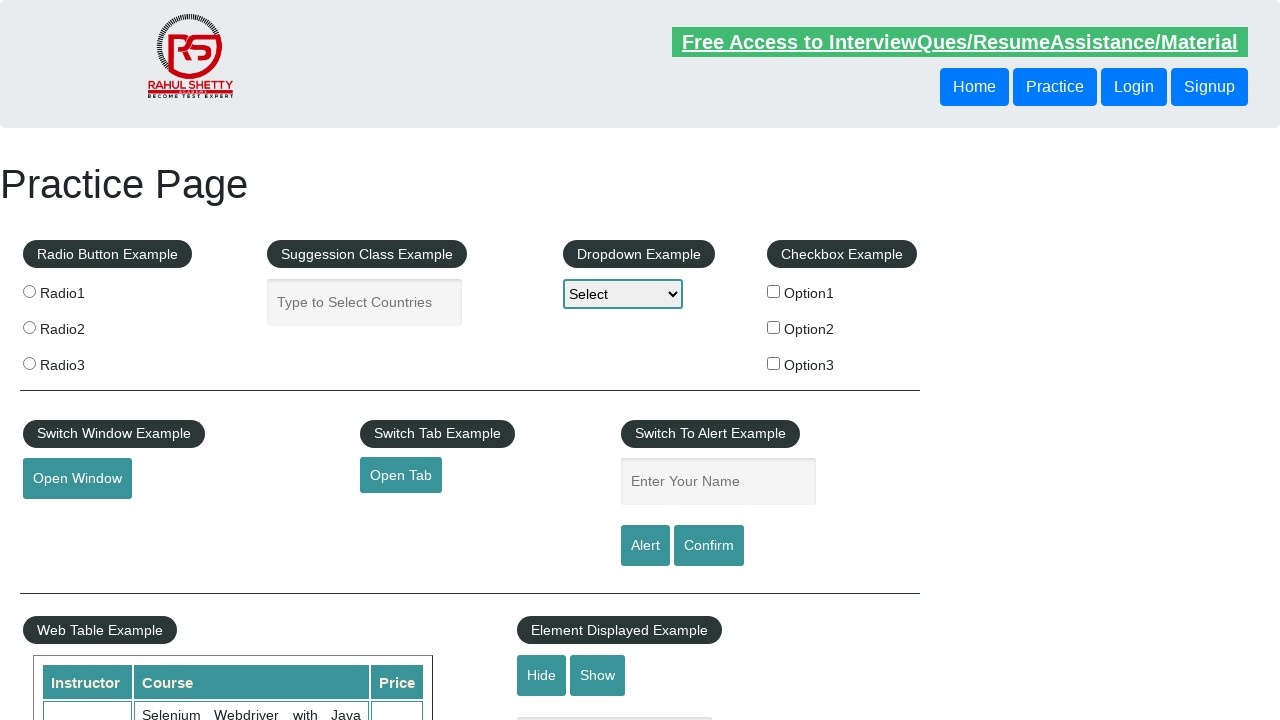